Tests browser zoom functionality by using JavaScript to zoom the page to 300%, then 50%, and finally back to 100% on the Rediff website.

Starting URL: https://rediff.com

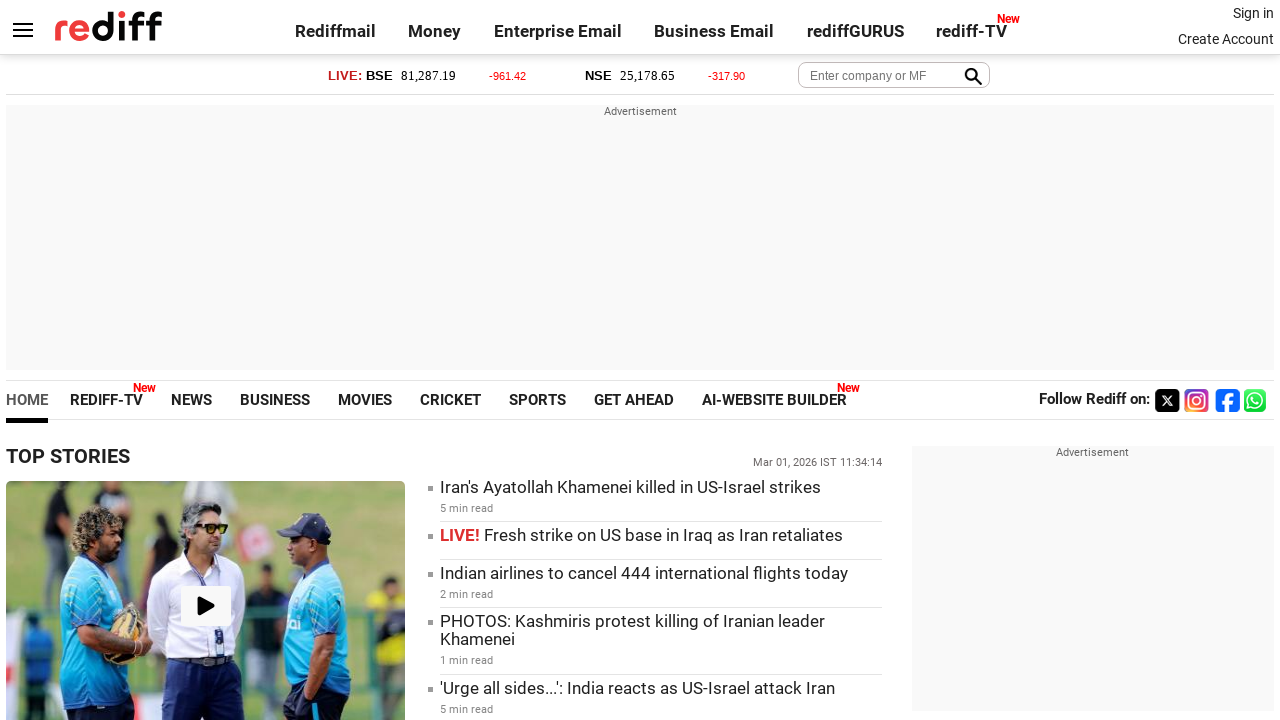

Zoomed page to 300%
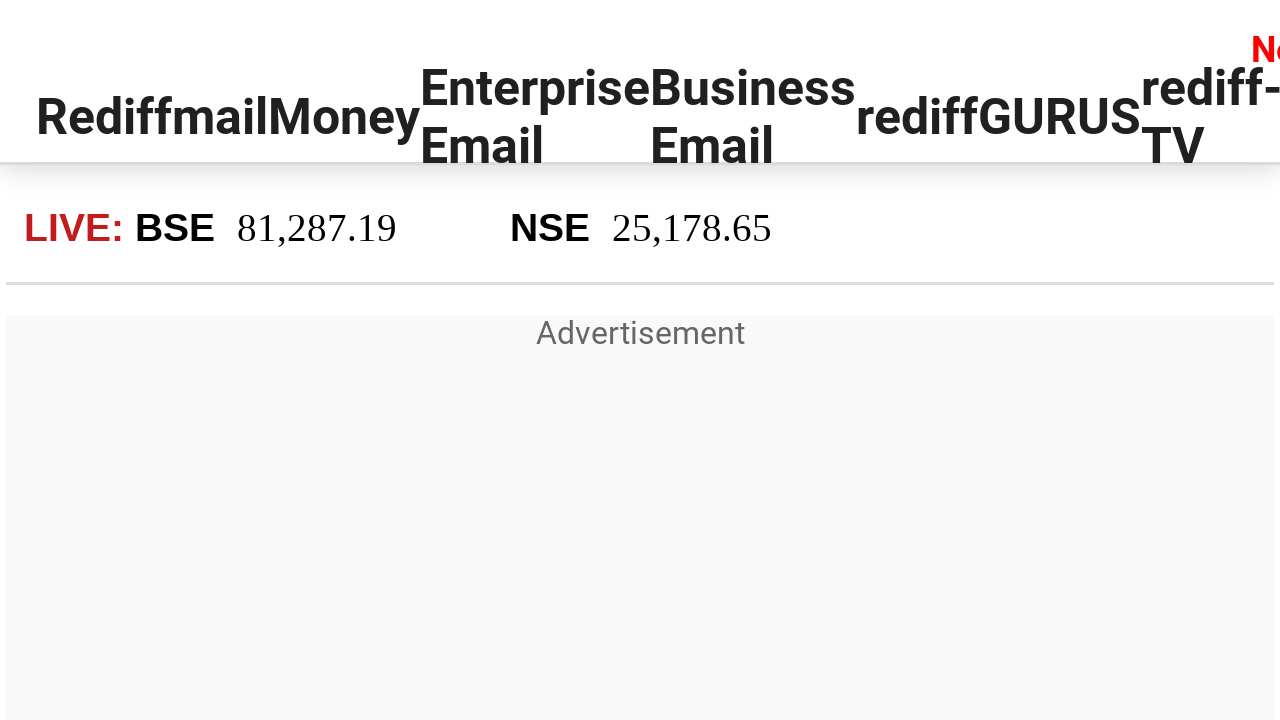

Waited 2 seconds to observe 300% zoom effect
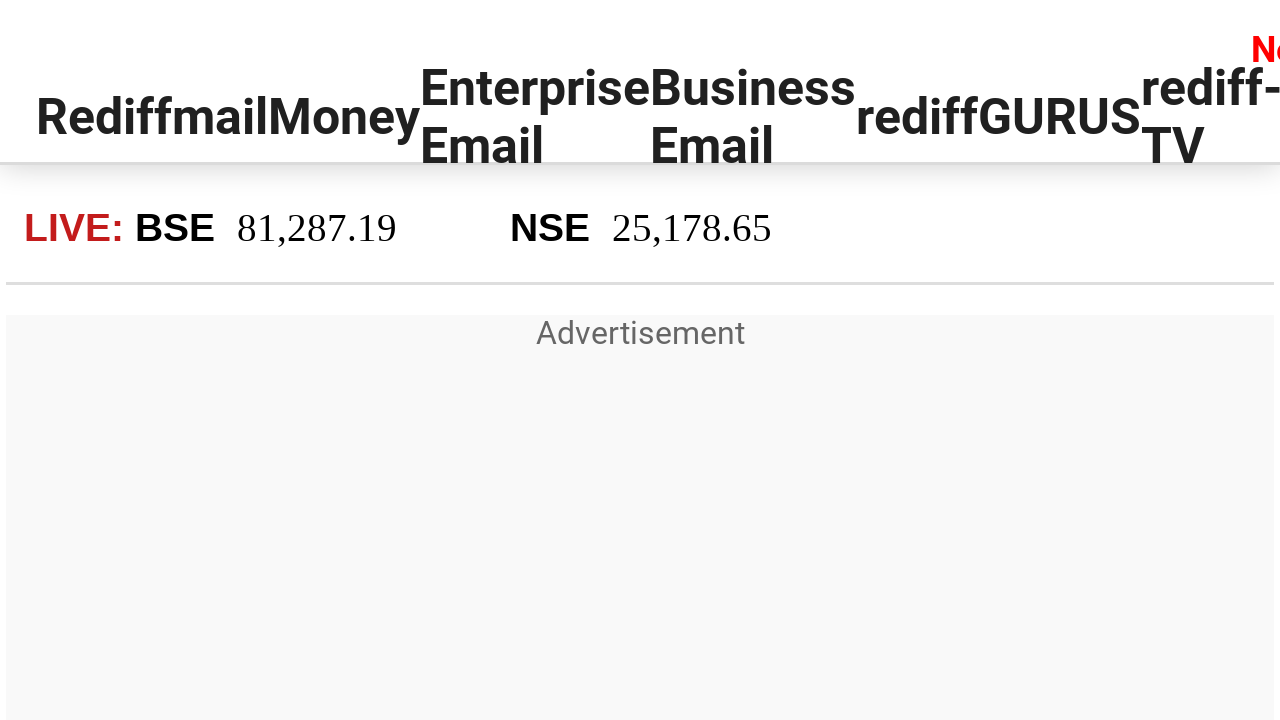

Zoomed page to 50%
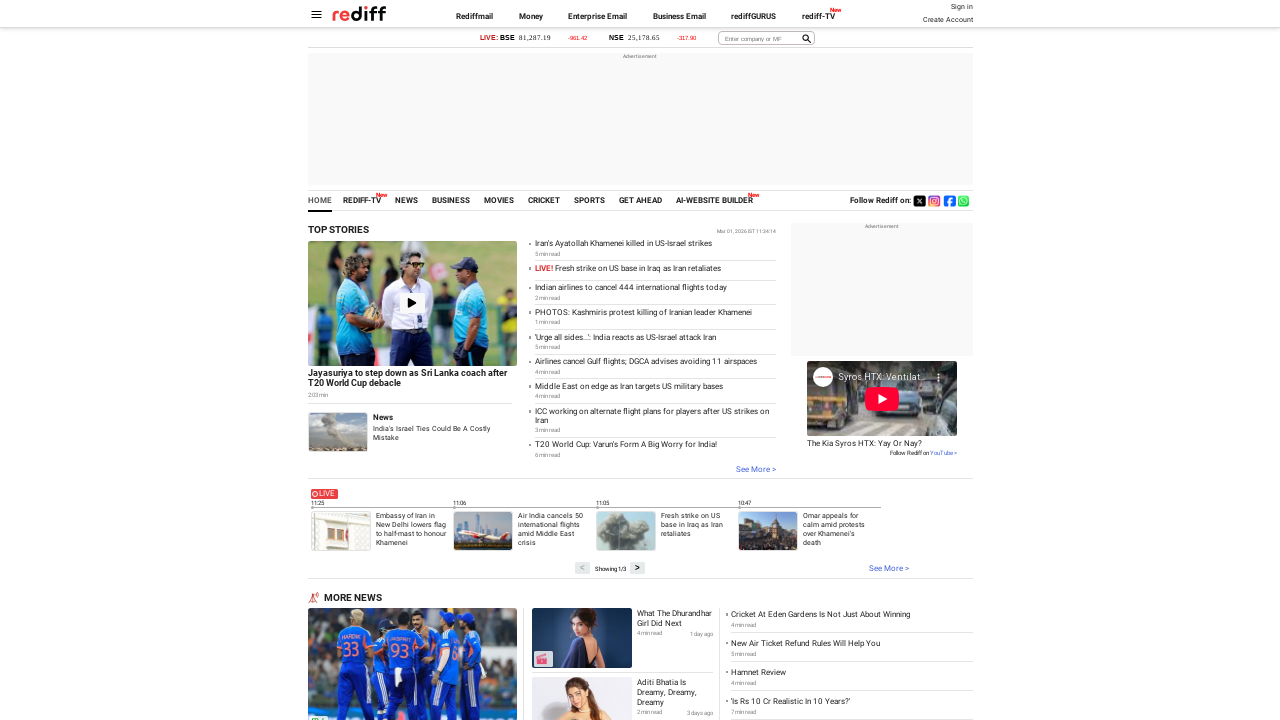

Waited 2 seconds to observe 50% zoom effect
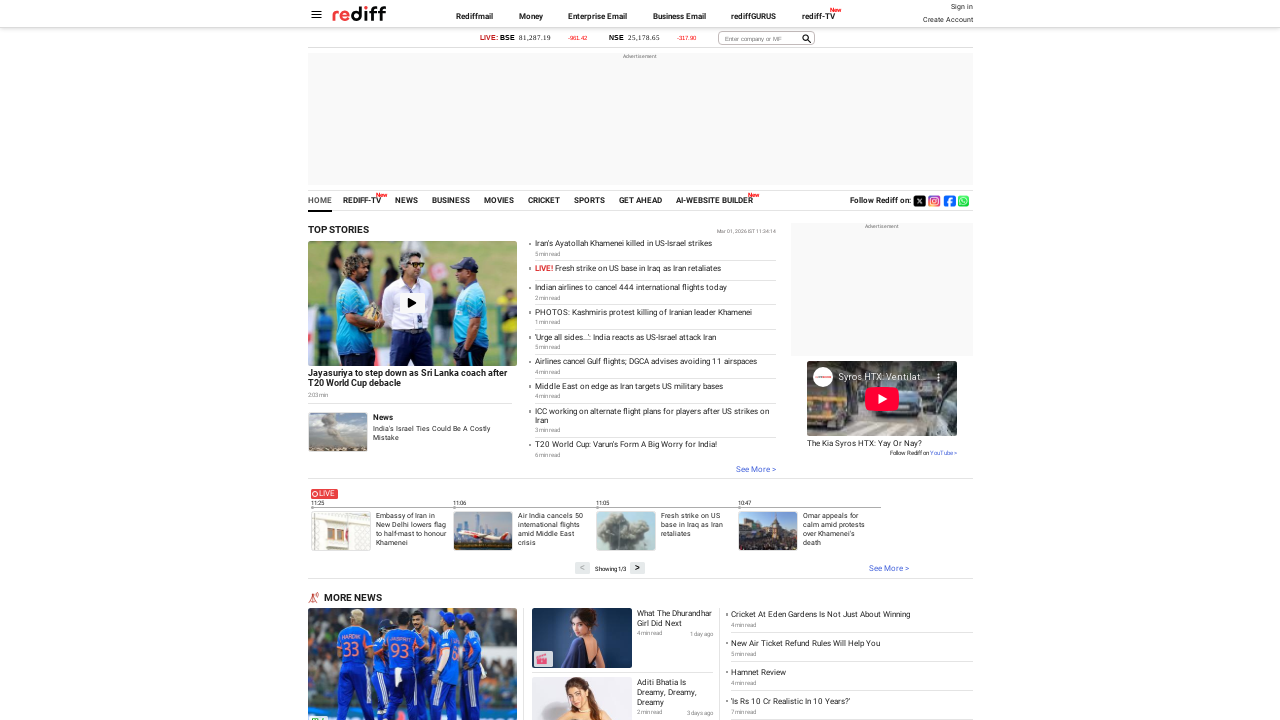

Reset page zoom to 100%
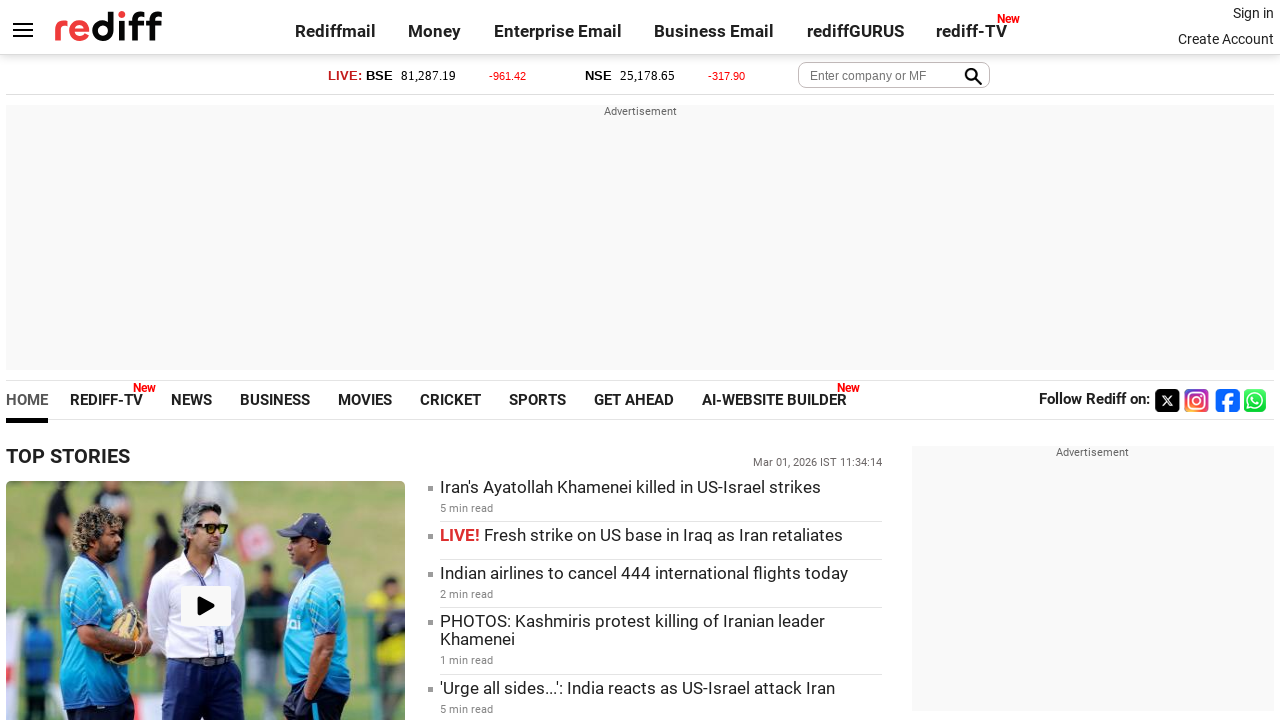

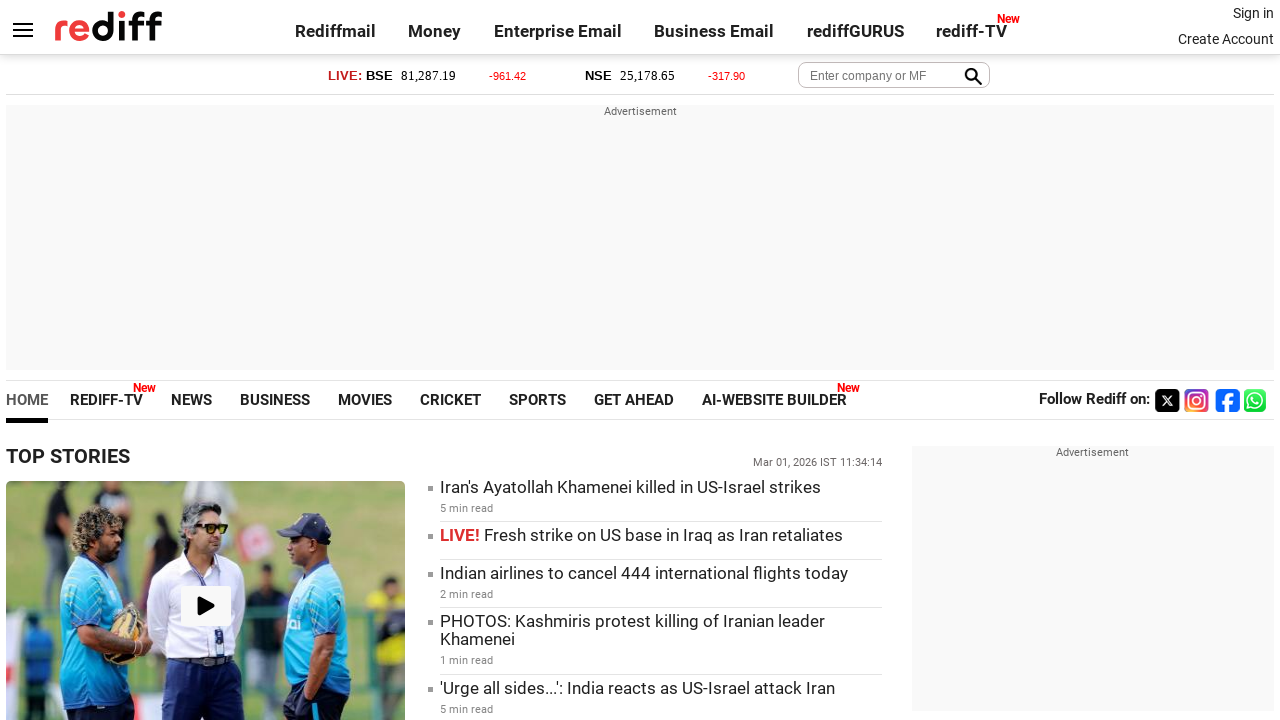